Navigates to the Selenium HQ website and verifies that the page title contains expected text about Selenium WebDriver

Starting URL: http://www.seleniumhq.org/

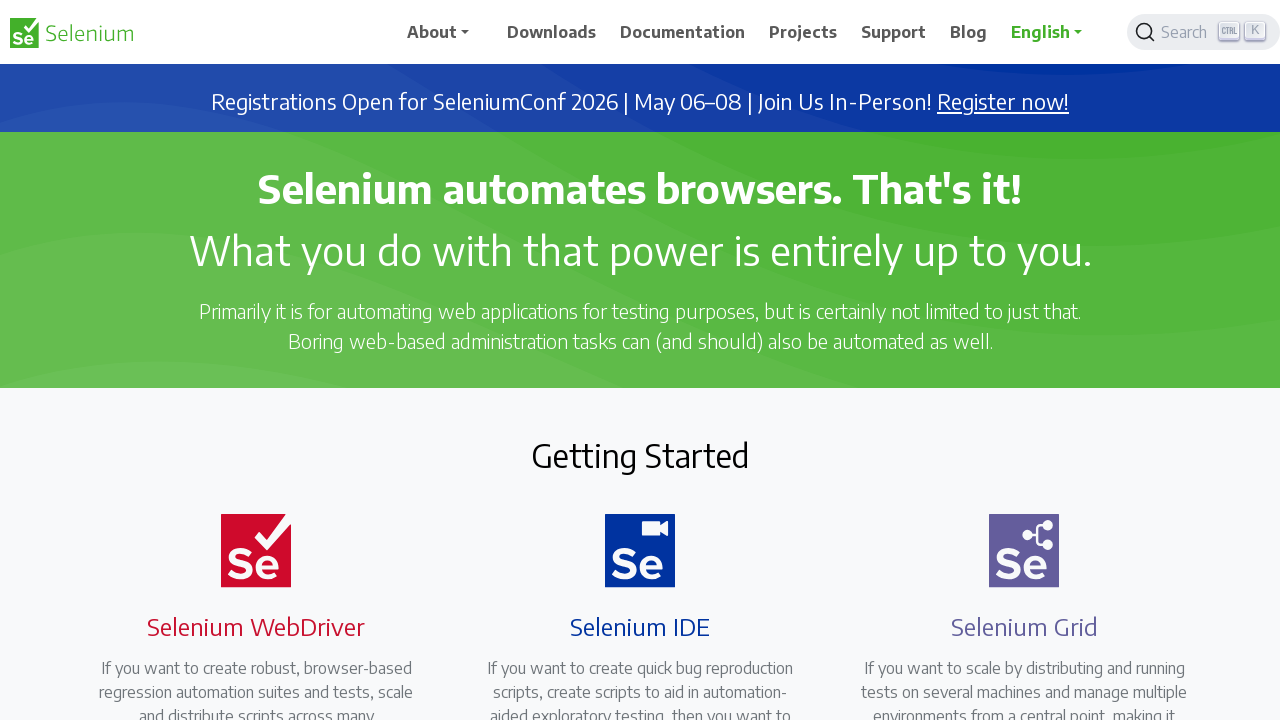

Navigated to Selenium HQ website at http://www.seleniumhq.org/
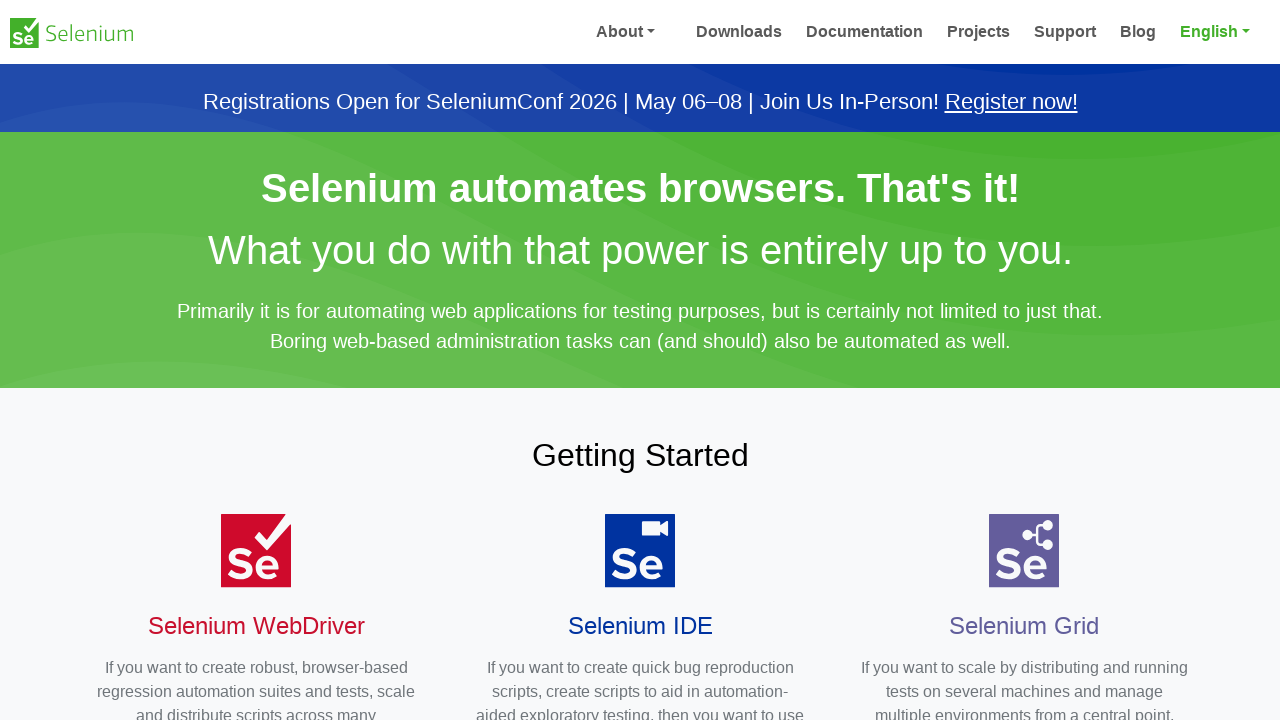

Page loaded with domcontentloaded state
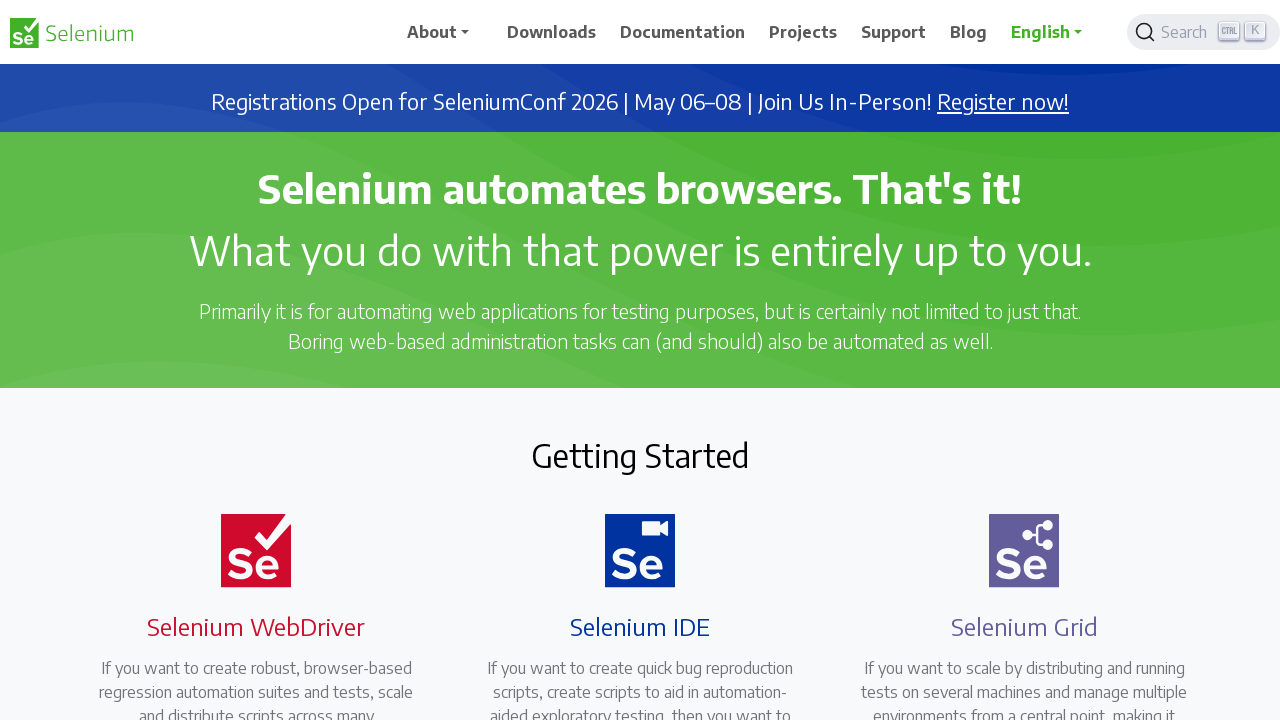

Retrieved page title: 'Selenium'
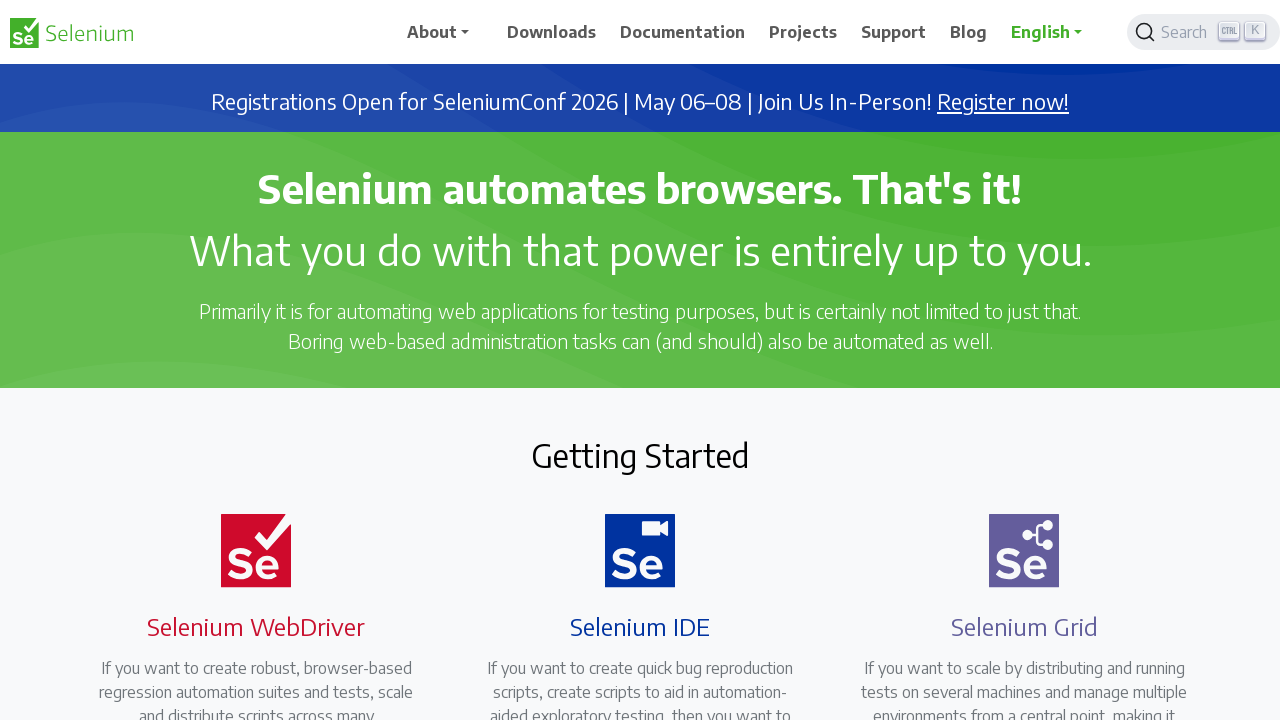

Verified that page title contains 'Selenium' or 'Browser Automation'
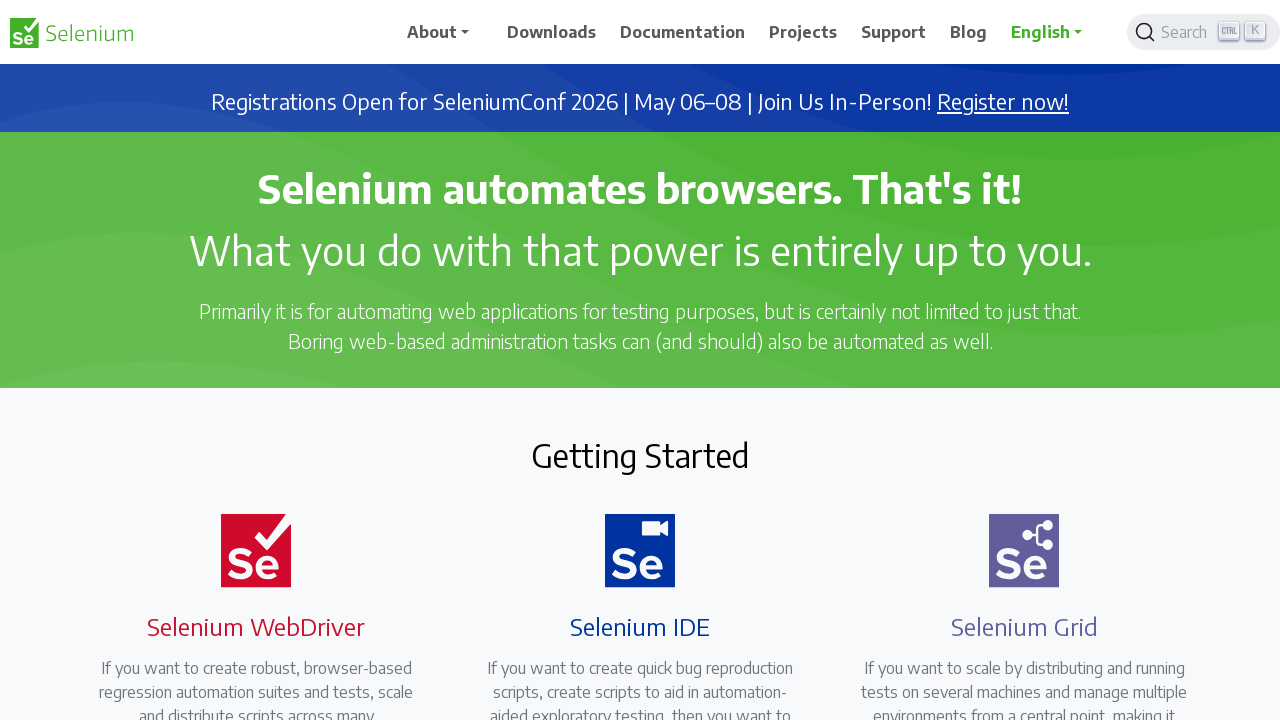

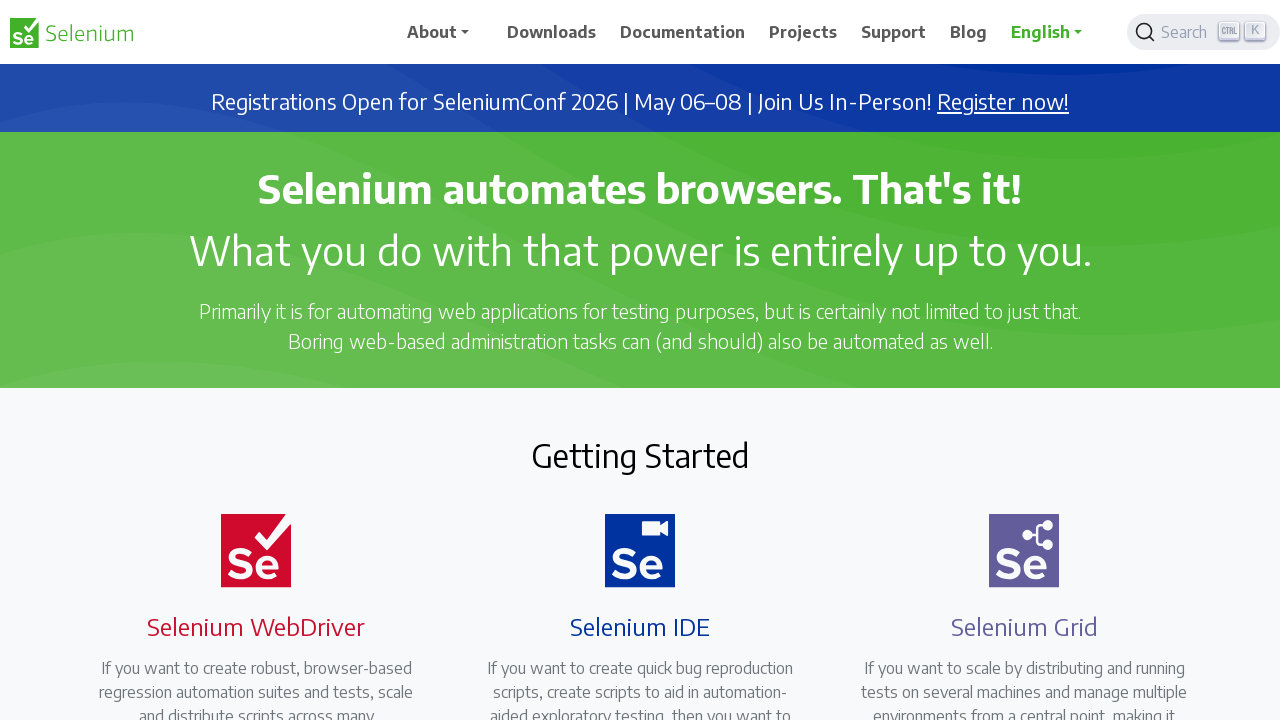